Tests double-click functionality on a button that triggers an alert box, then accepts the alert

Starting URL: https://artoftesting.com/samplesiteforselenium

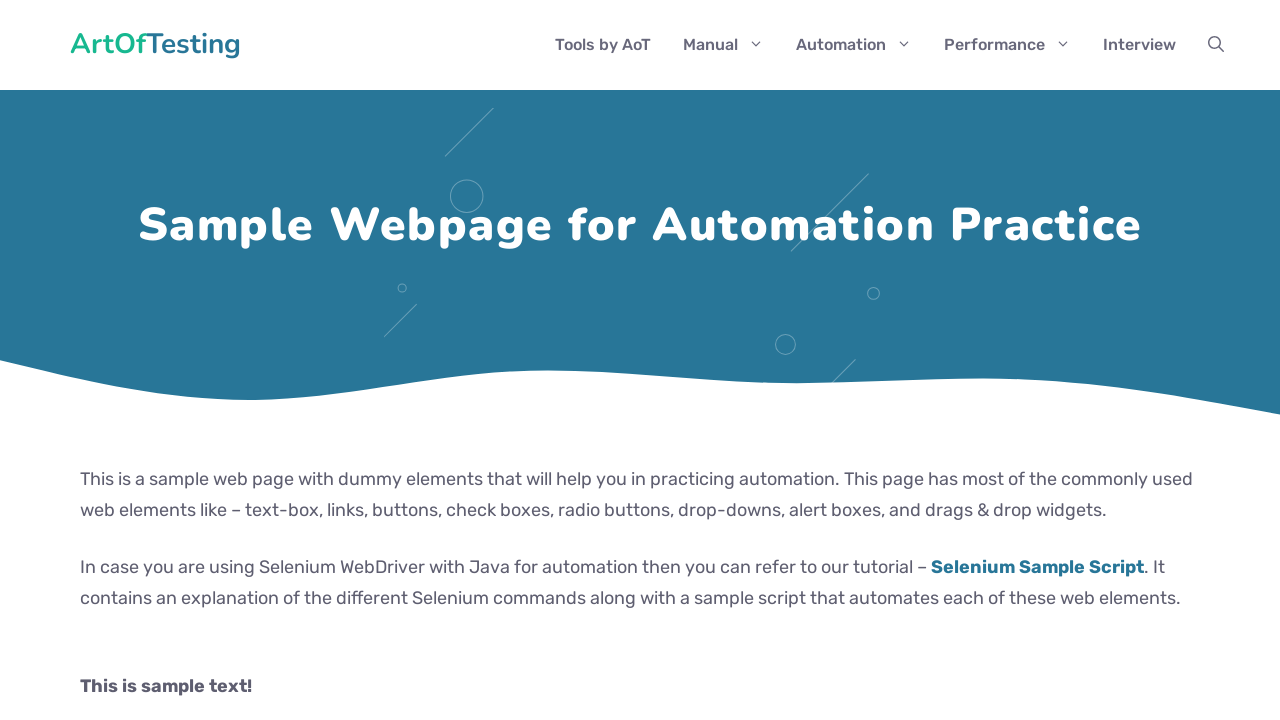

Double-click button element loaded
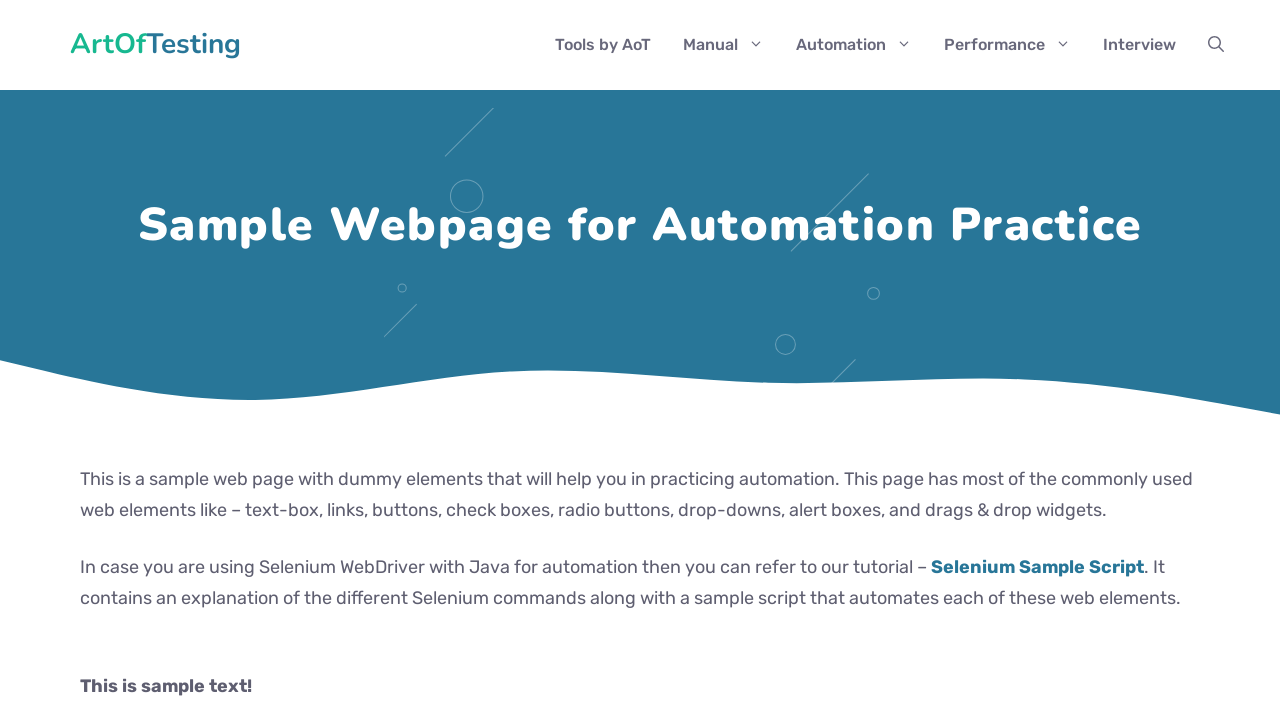

Alert dialog handler registered to auto-accept alerts
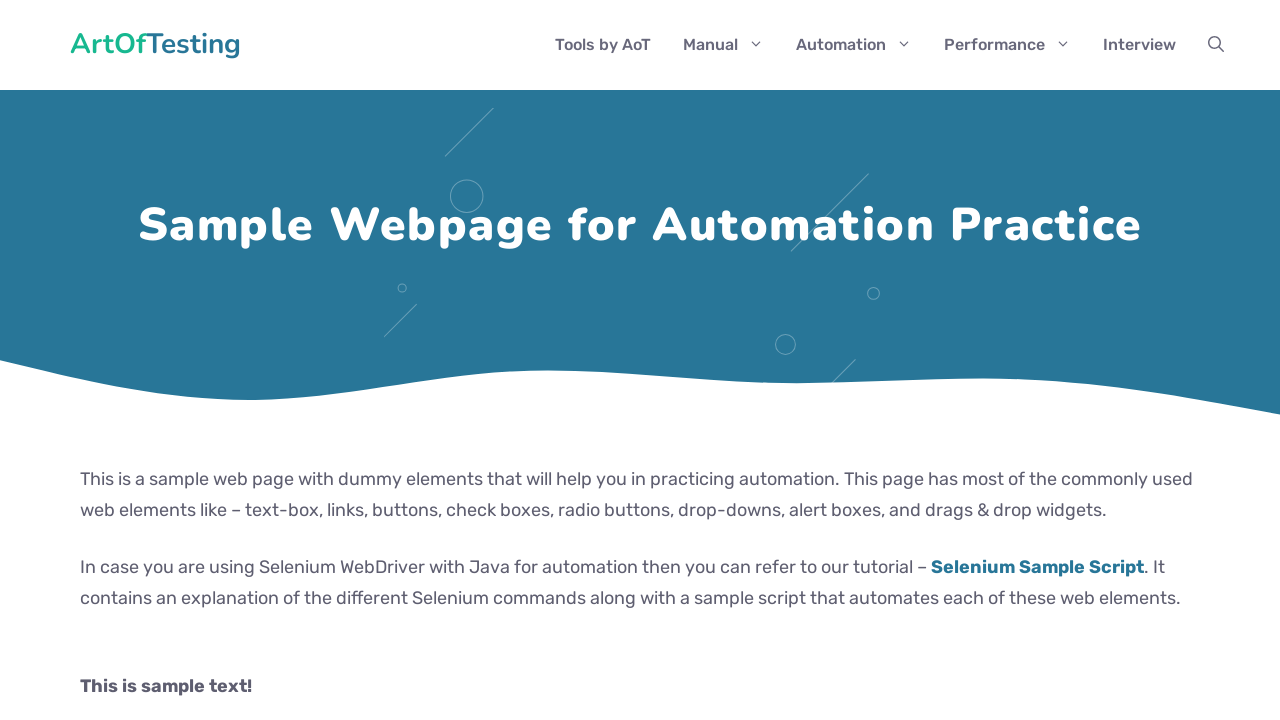

Double-clicked the button to trigger alert box at (242, 361) on #dblClkBtn
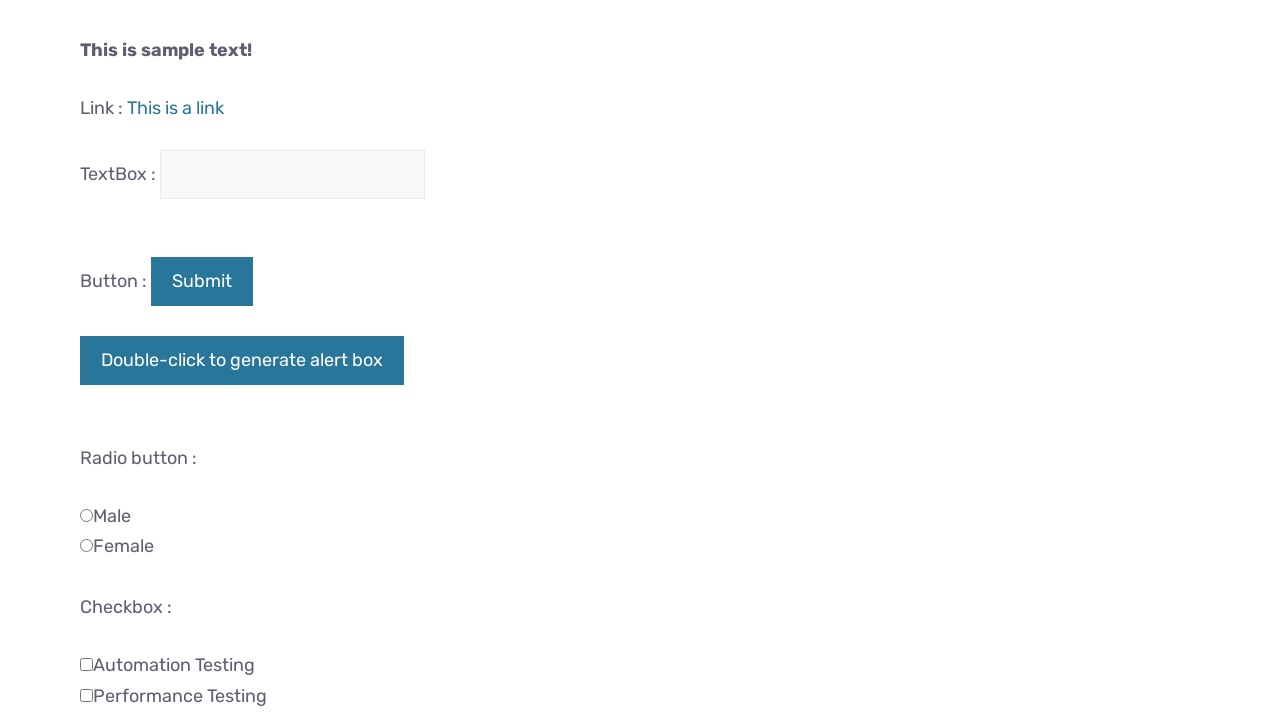

Waited for alert to be processed and accepted
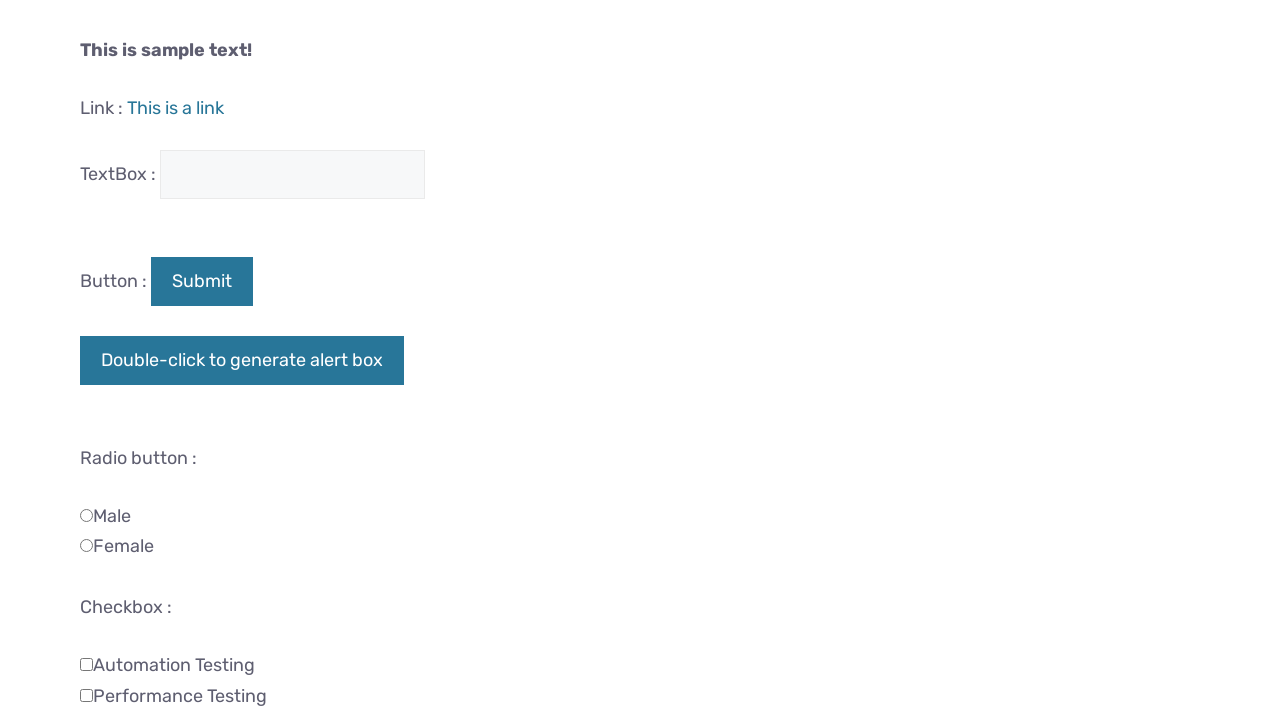

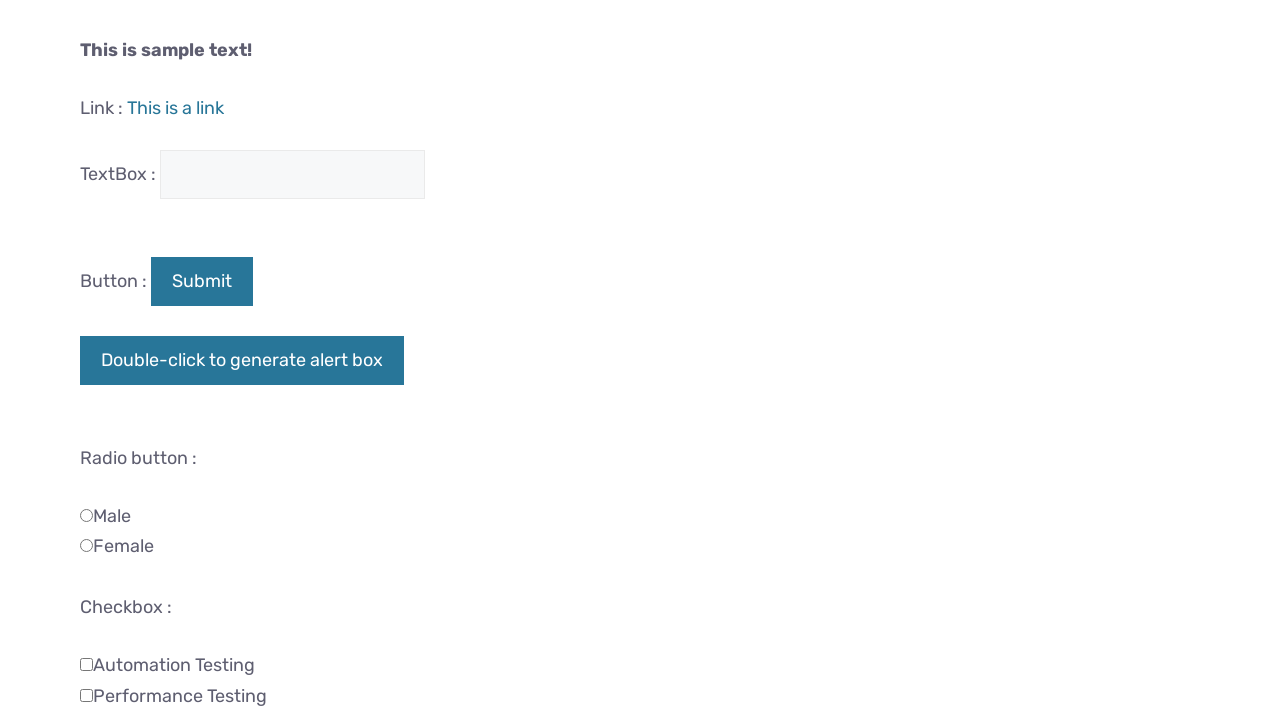